Tests Baidu mobile search functionality by entering a search query and clicking the search button

Starting URL: http://m.baidu.com

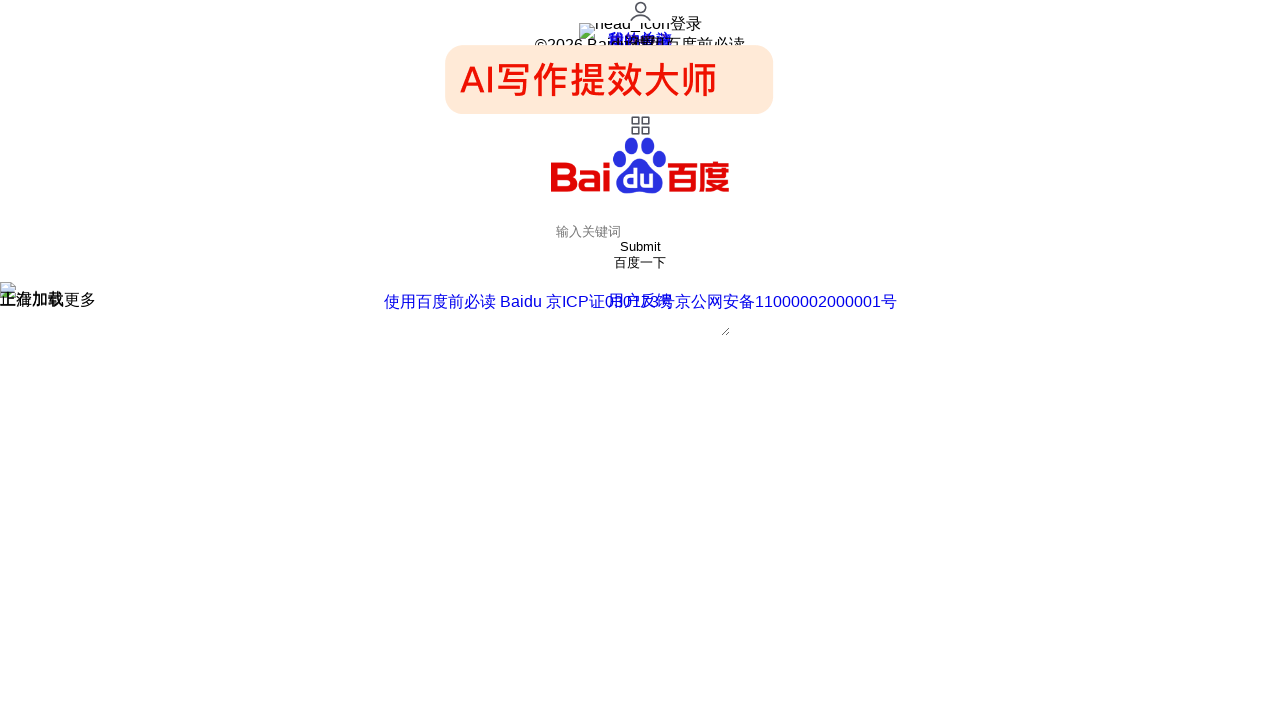

Clicked on the search input field at (640, 232) on #index-kw
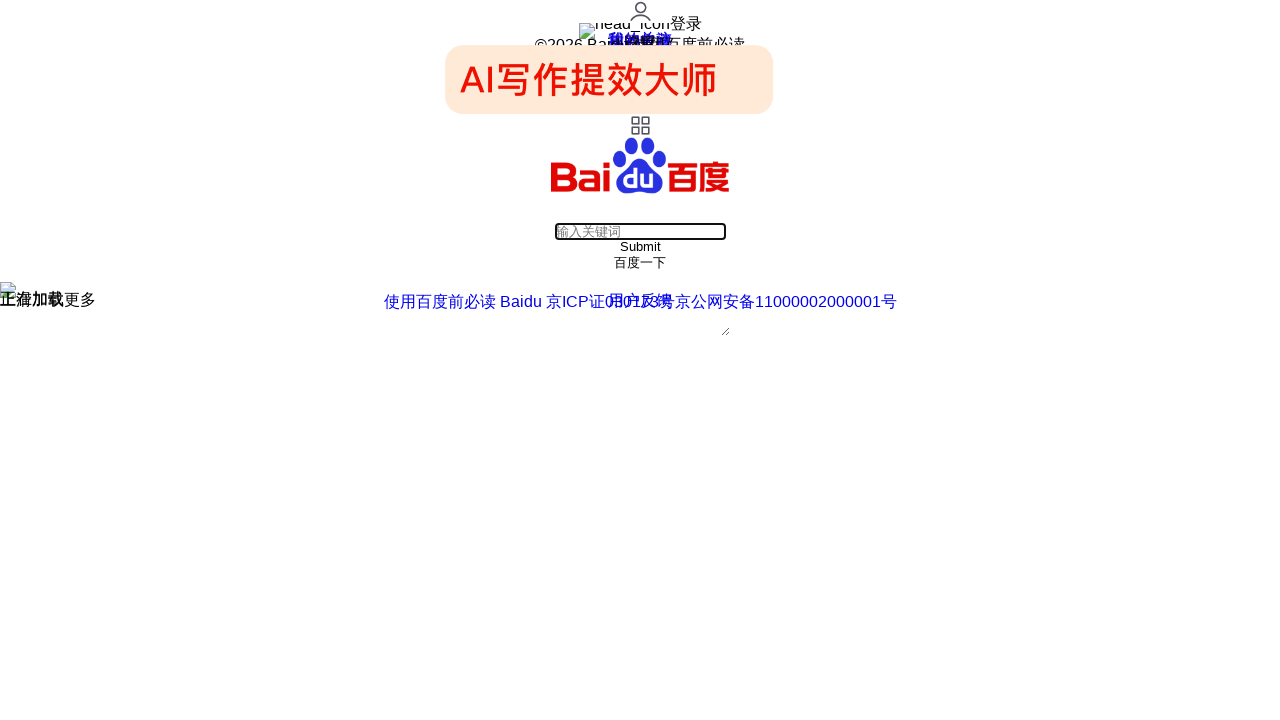

Entered search query 'appium' in search field on #index-kw
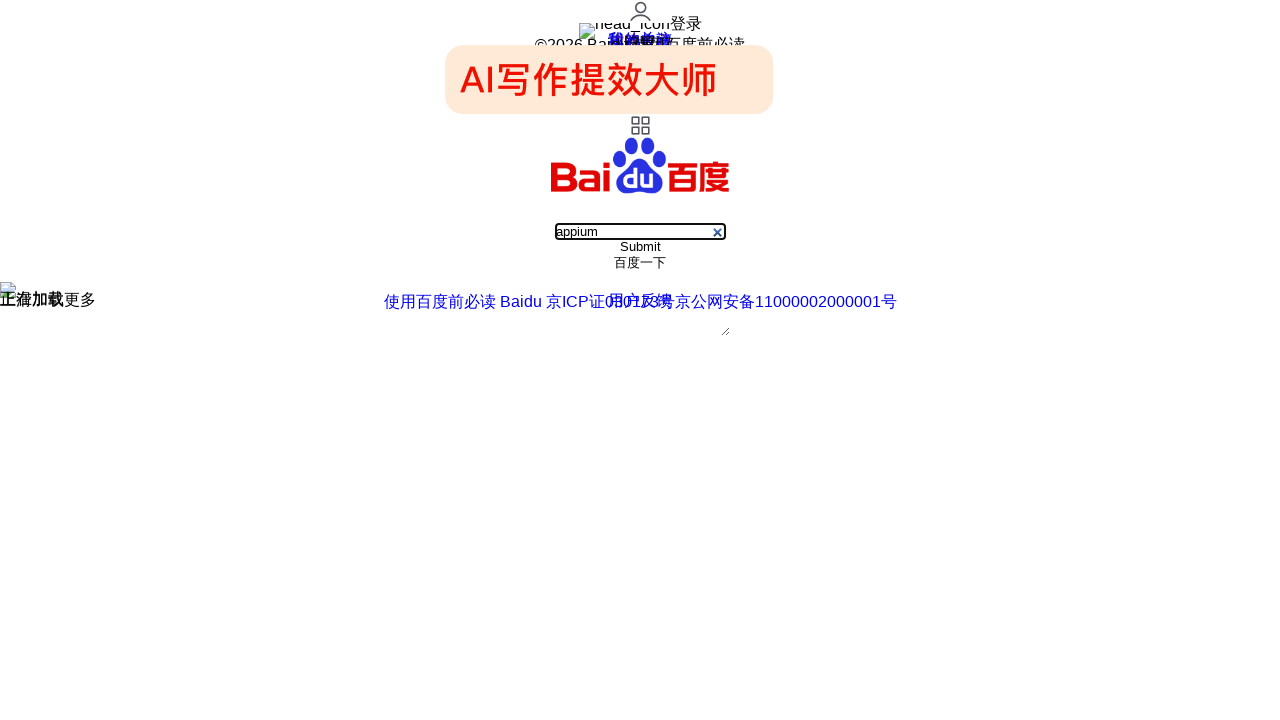

Search button became visible
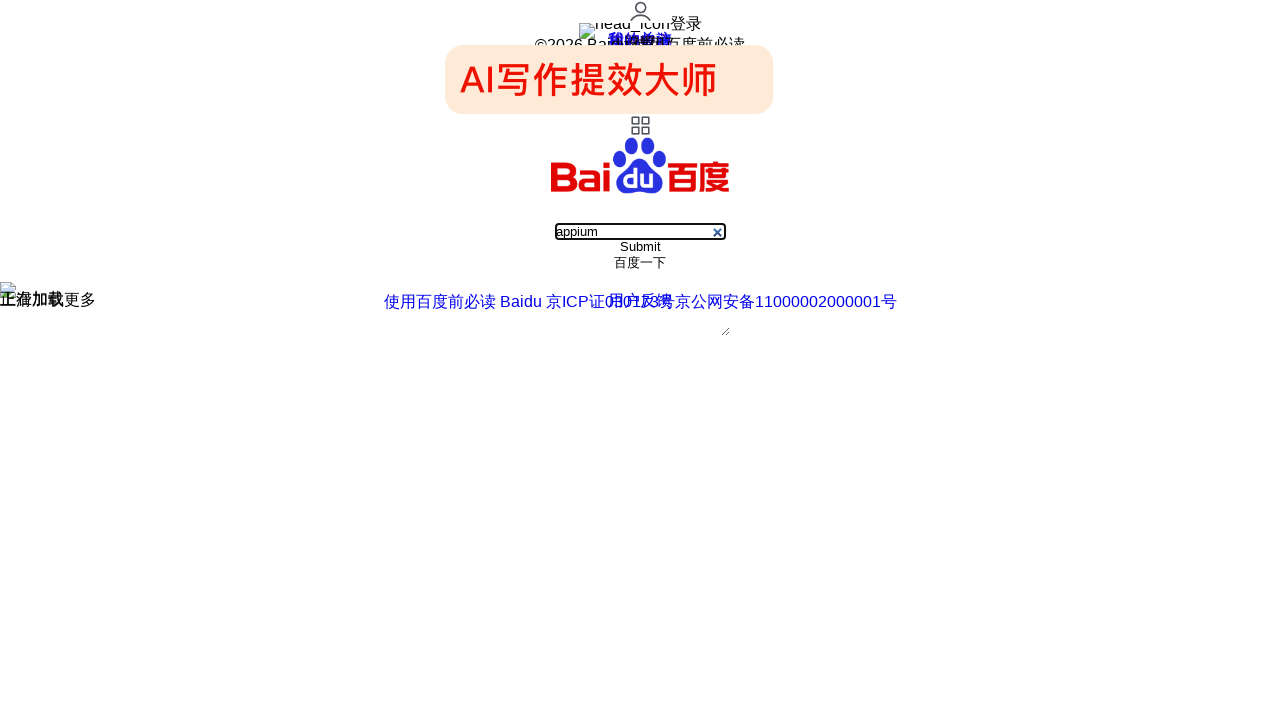

Clicked the search button to perform Baidu mobile search at (640, 263) on #index-bn
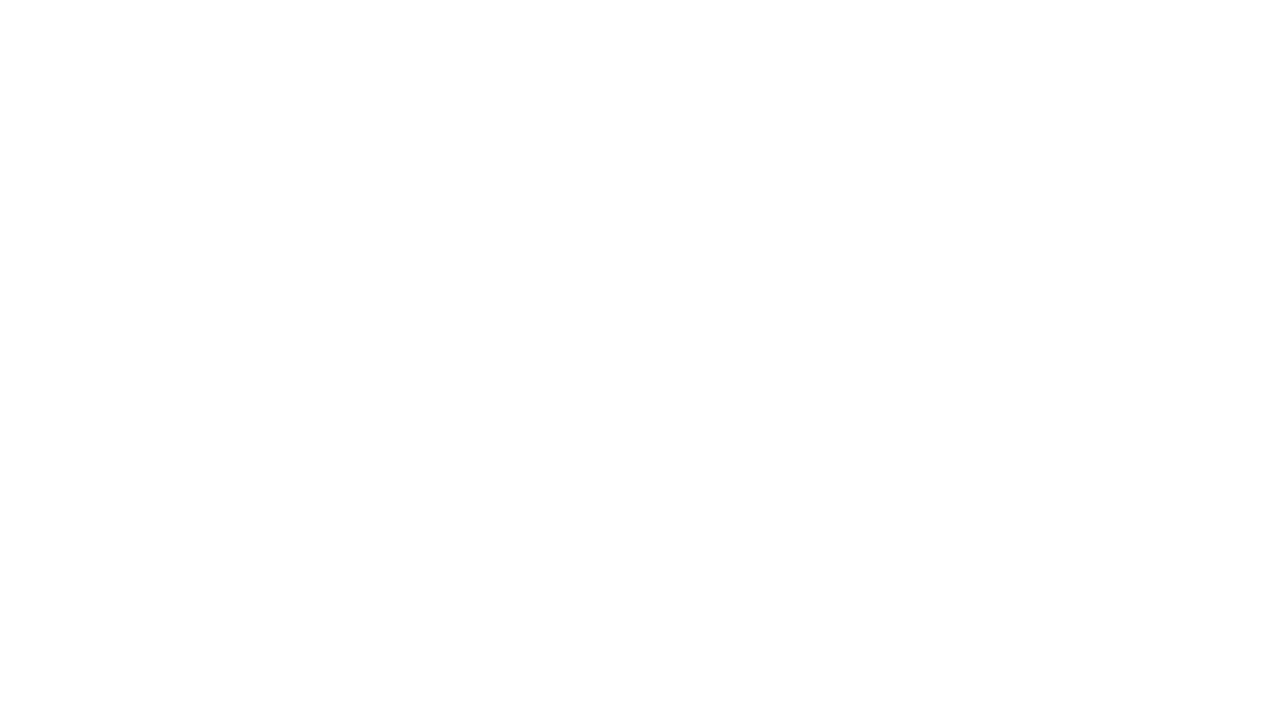

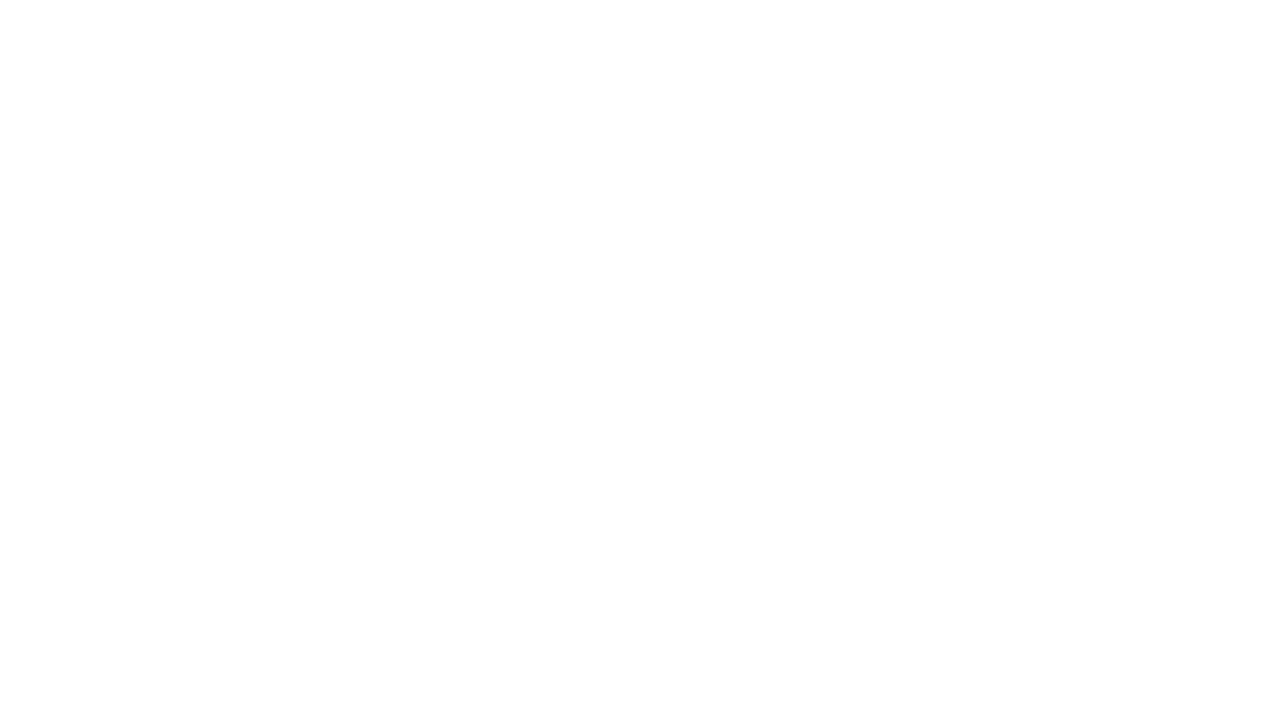